Tests product categories by sorting products high to low, clicking on the first product, and verifying the product name matches

Starting URL: http://practice.automationtesting.in/shop

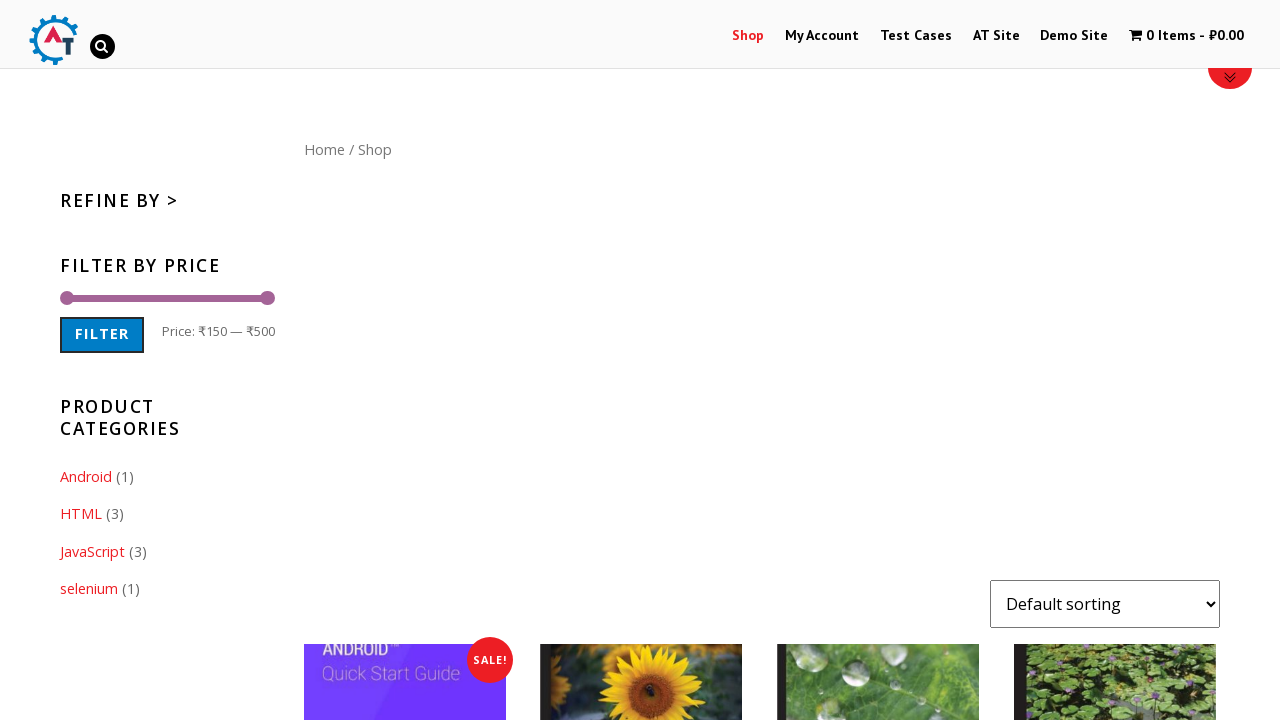

Selected 'price-desc' option to sort products by price high to low on #content form select
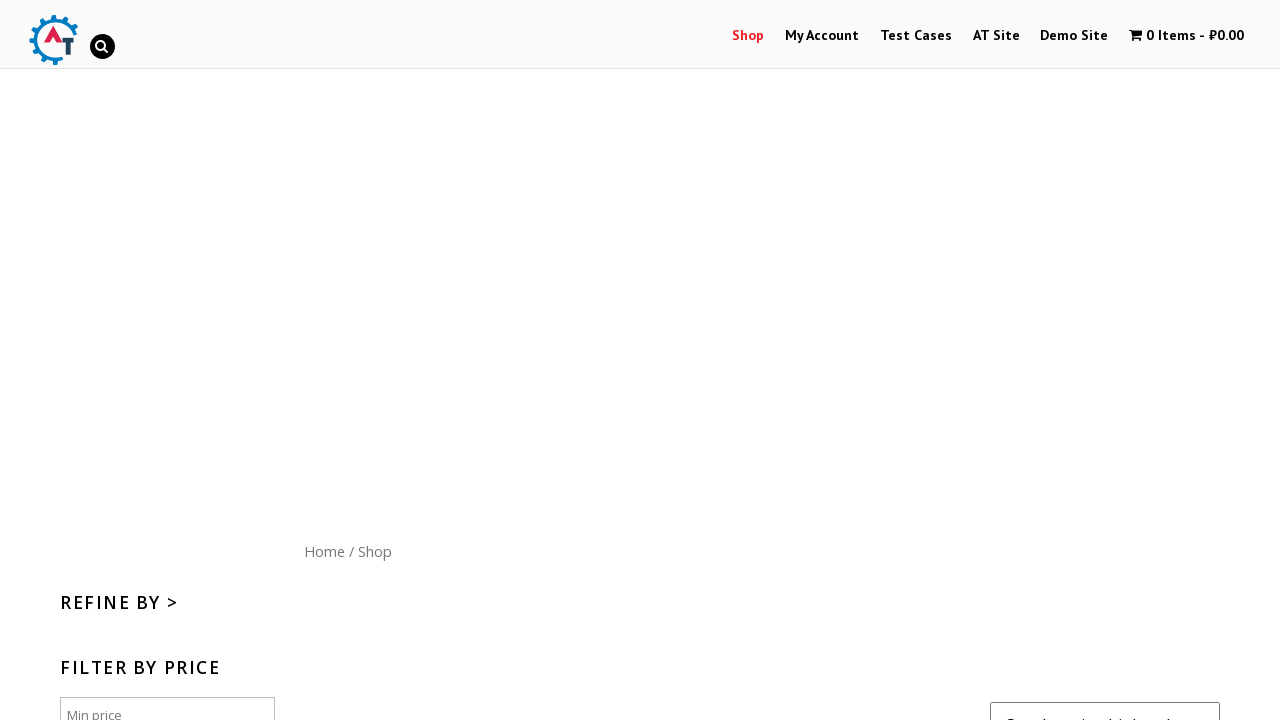

Waited 2 seconds for products to load after sorting
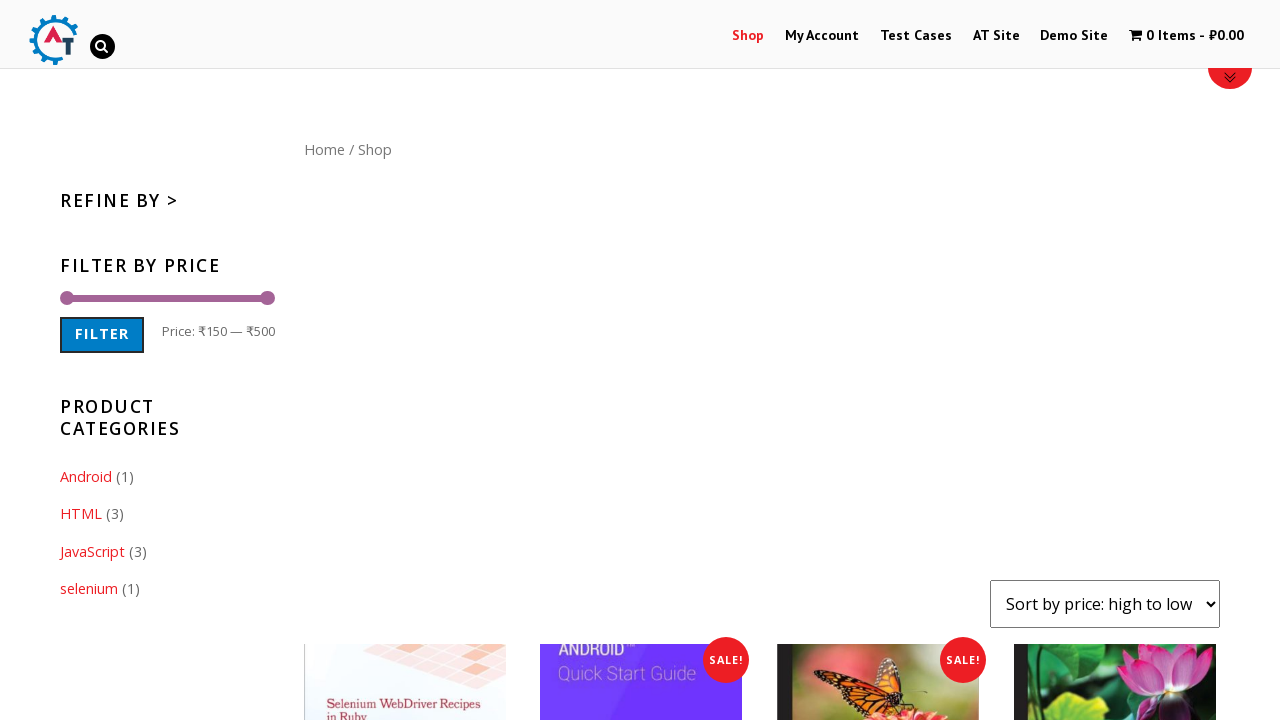

Verified products container is visible on the page
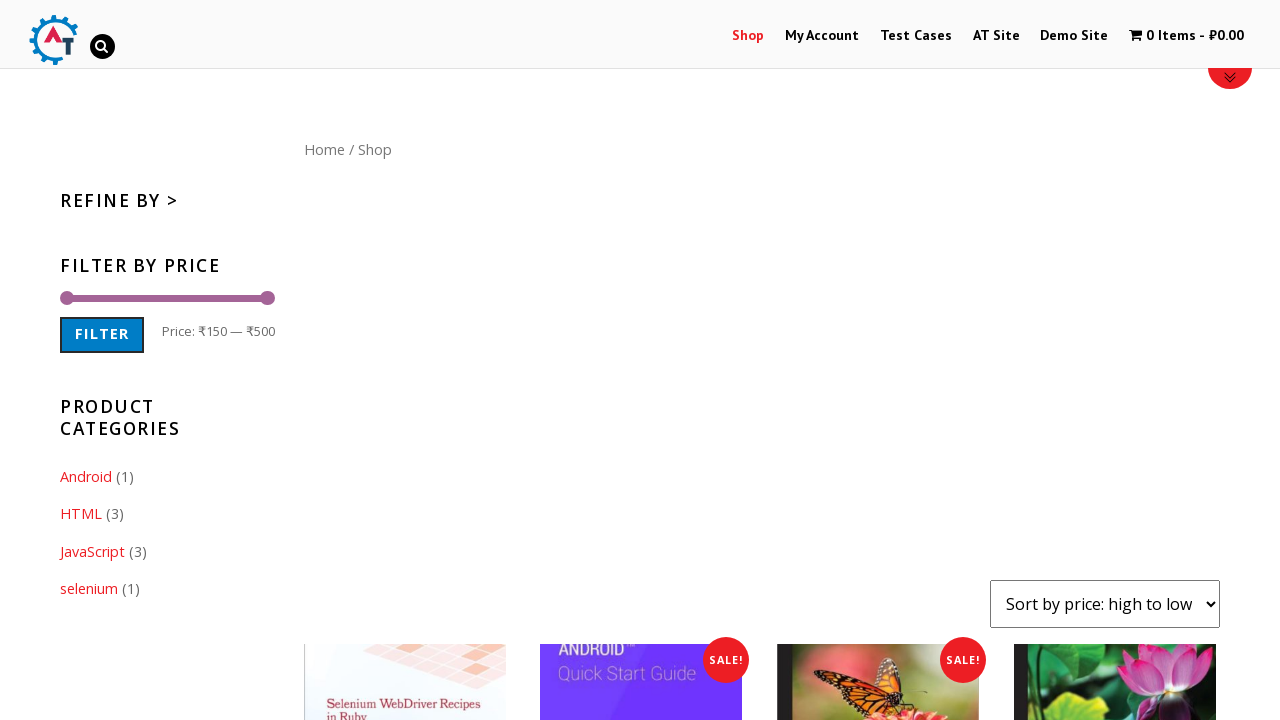

Clicked on the first product image to open product details at (405, 619) on xpath=//*[@id="content"]/ul/li[1]/a[1]/img
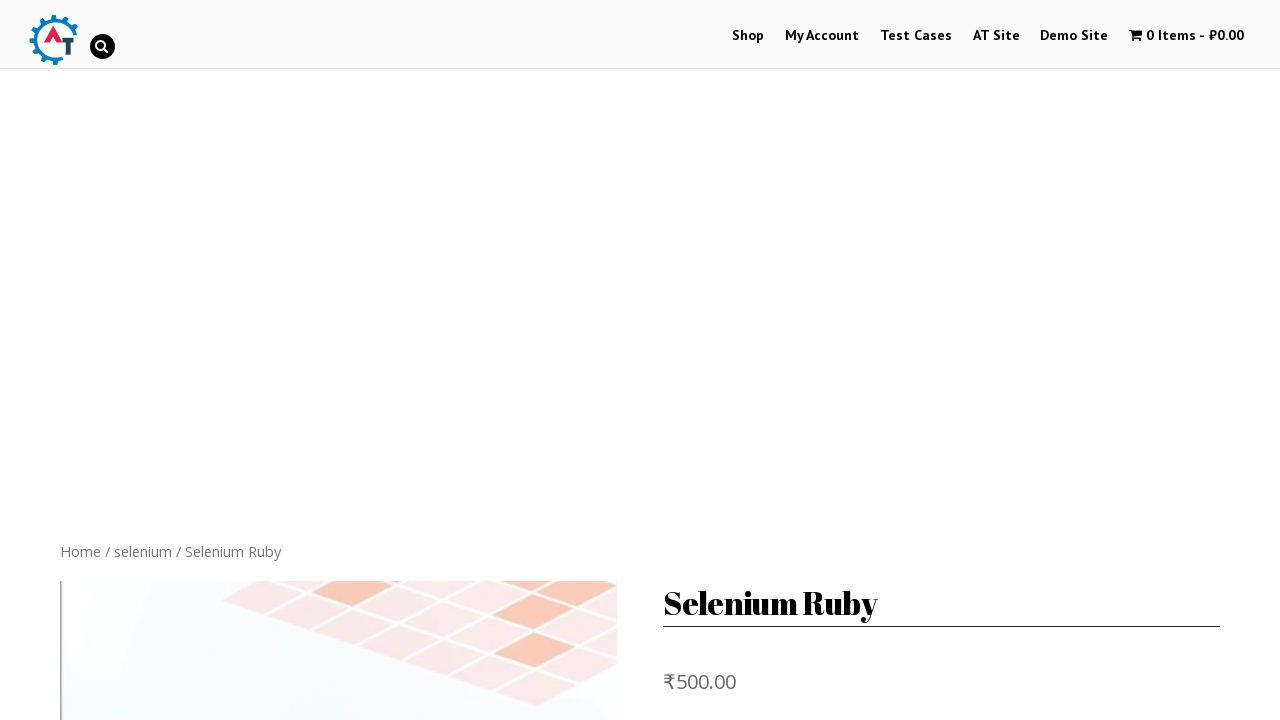

Waited 2 seconds for product details page to load
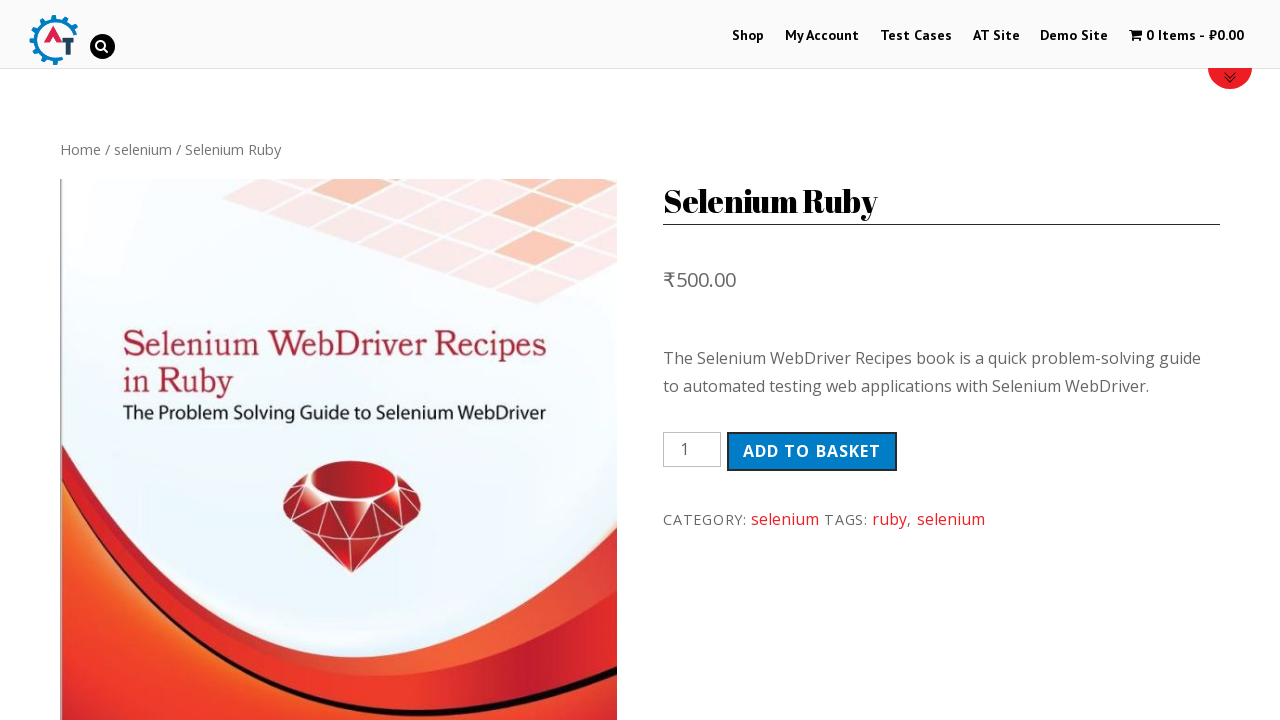

Verified product name heading is visible on the product details page
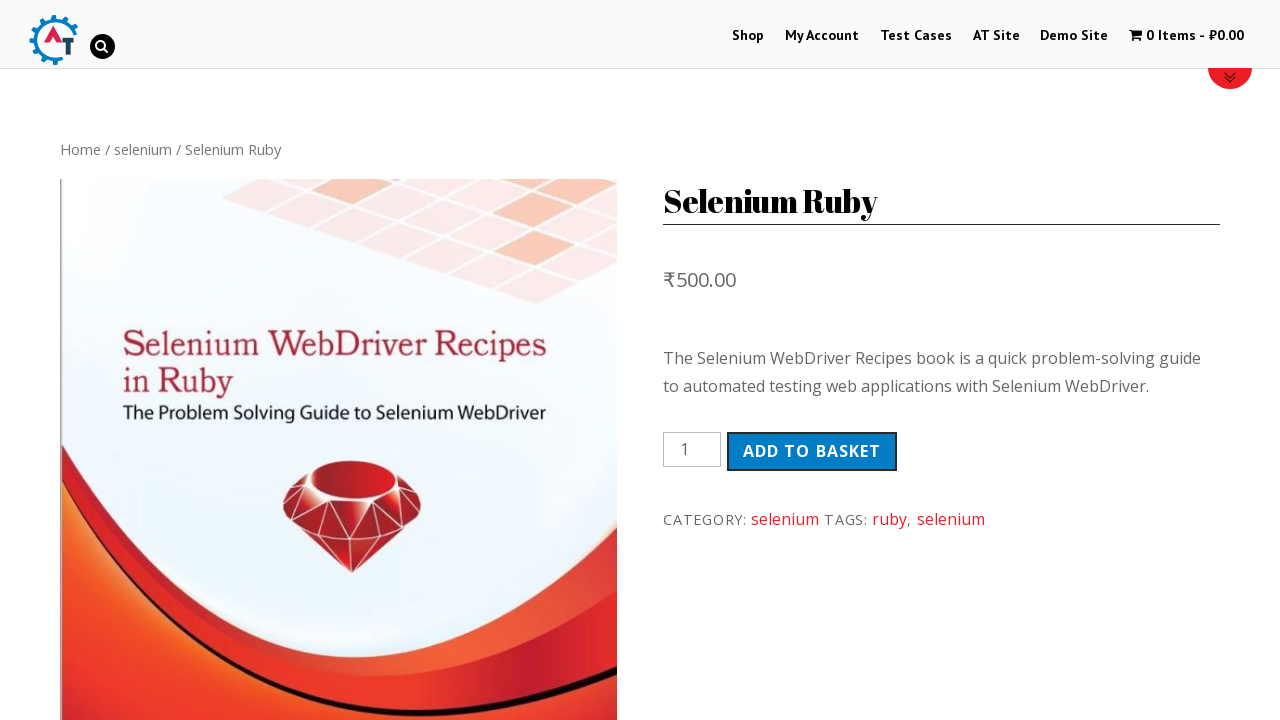

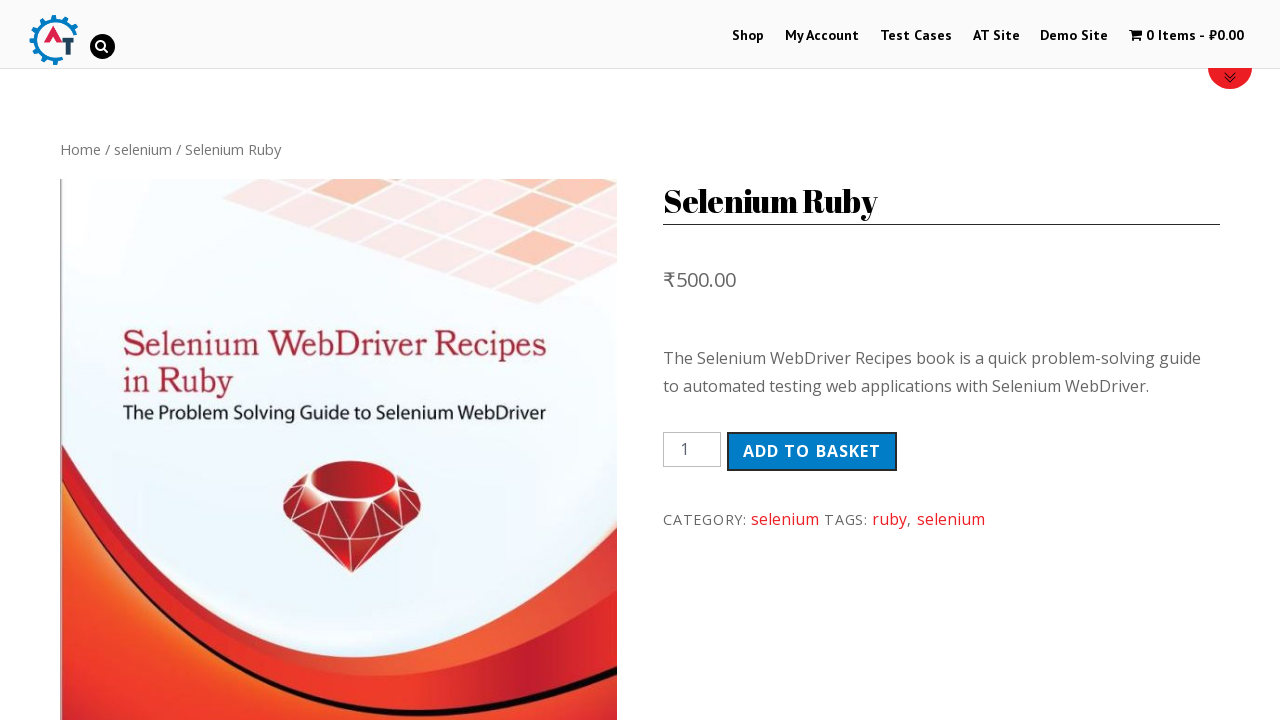